Tests checkbox interaction by checking if a checkbox exists and clicking it if it's not already selected

Starting URL: https://the-internet.herokuapp.com/checkboxes

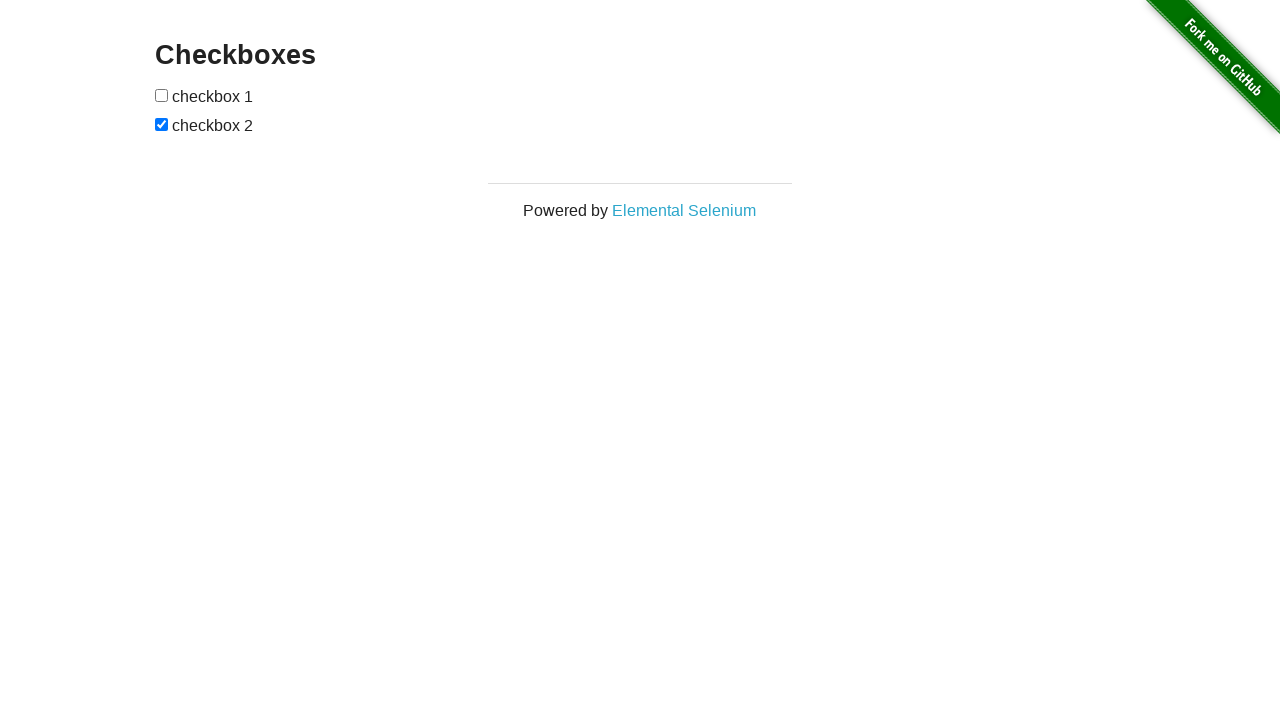

Navigated to checkboxes page
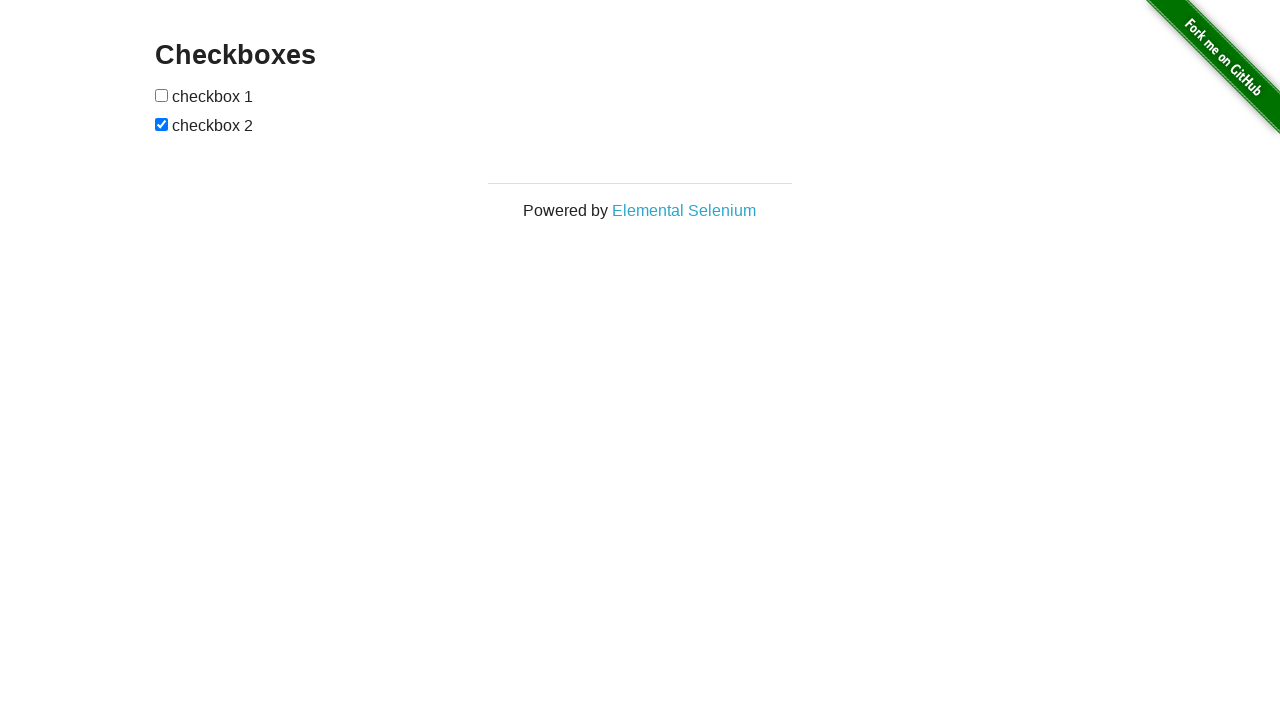

Located the first checkbox element
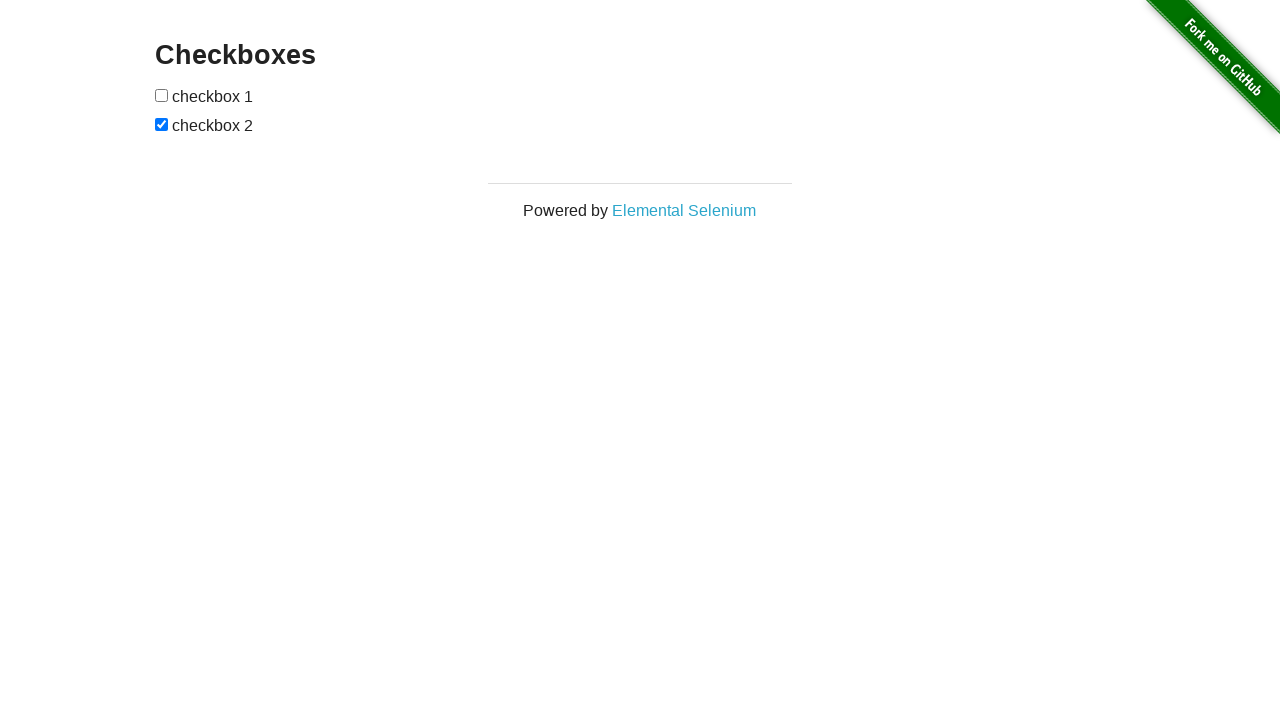

Checked that first checkbox is not selected
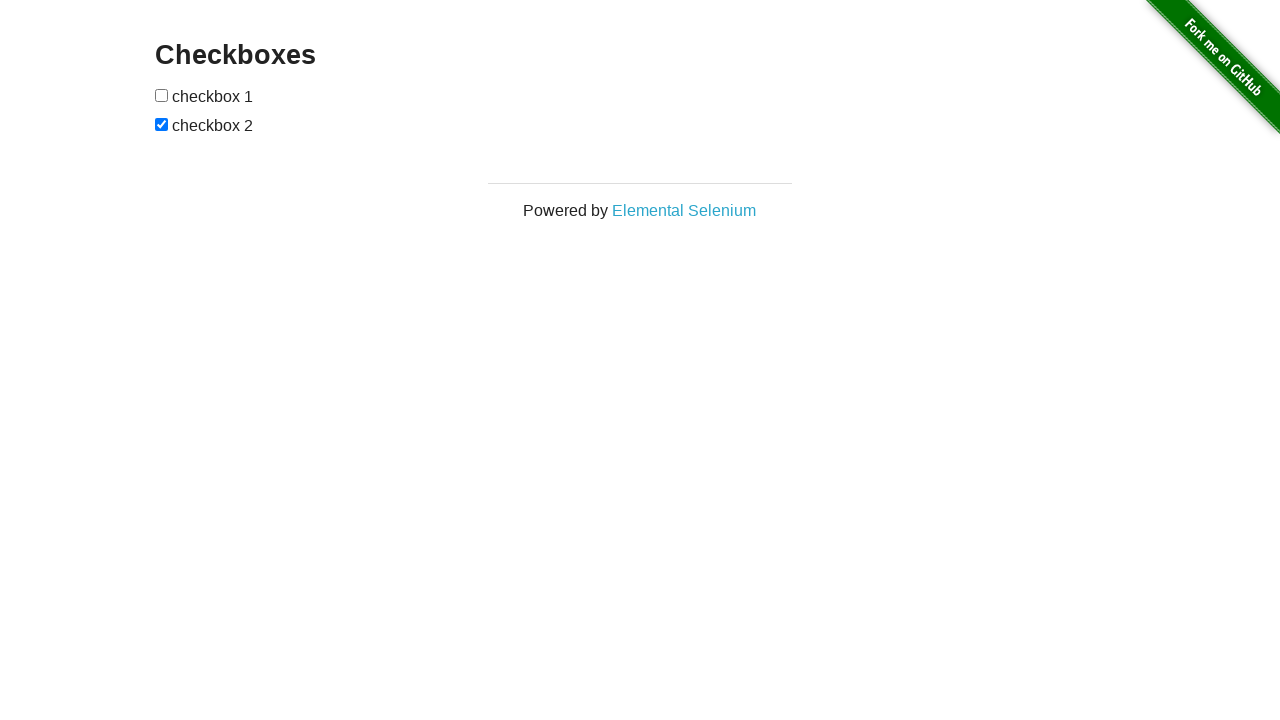

Clicked the first checkbox to select it at (162, 95) on xpath=//form[@id='checkboxes']/input[1]
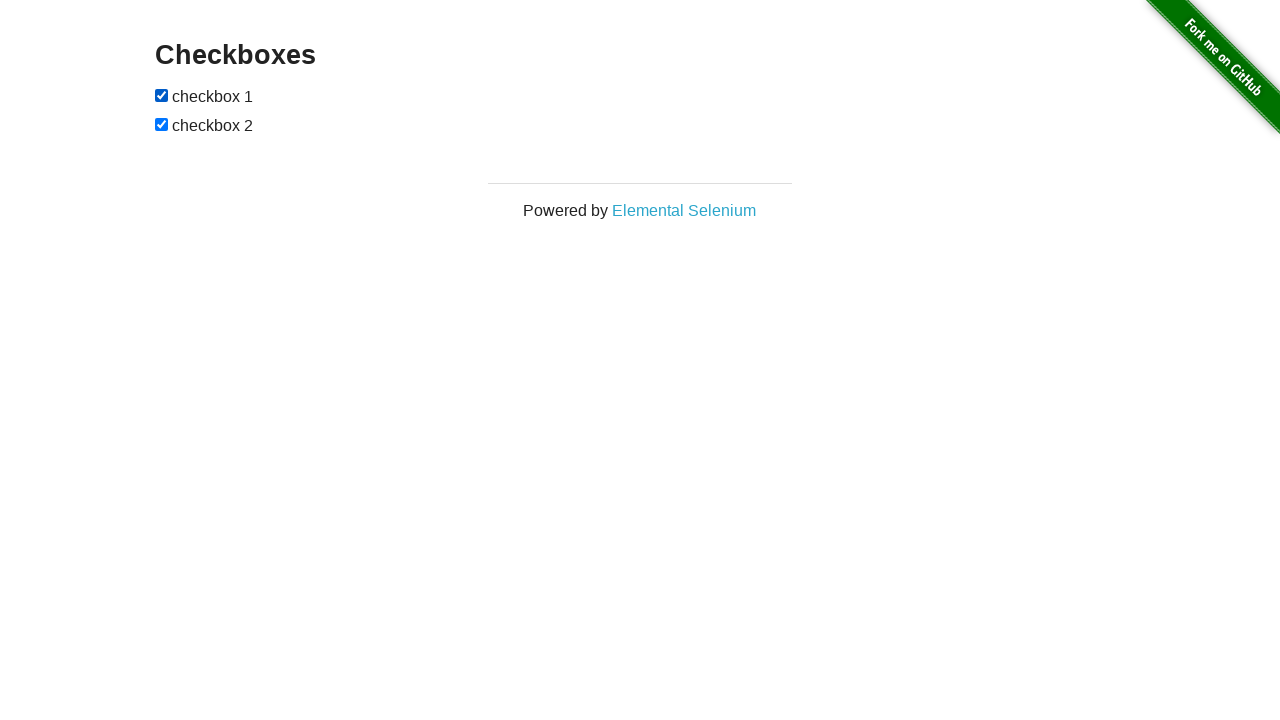

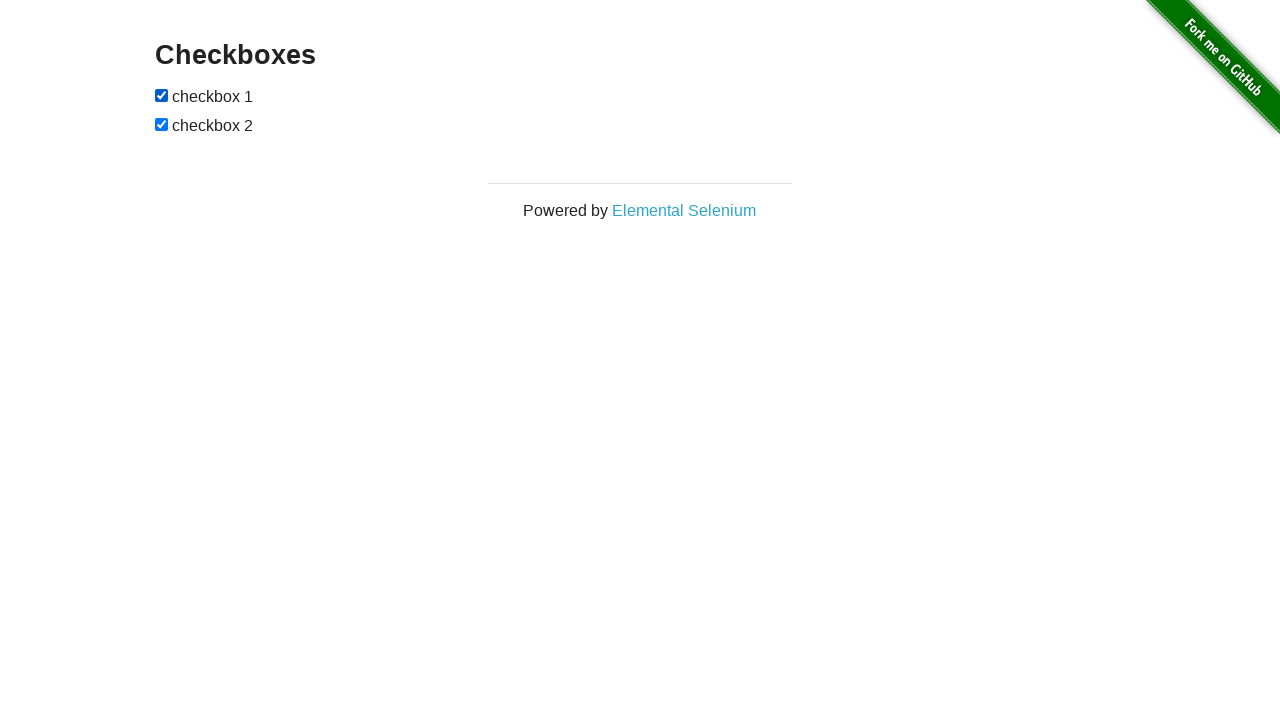